Tests JavaScript confirm dialog functionality by clicking a button inside an iframe, accepting the alert, and verifying the result text

Starting URL: https://www.w3schools.com/js/tryit.asp?filename=tryjs_confirm

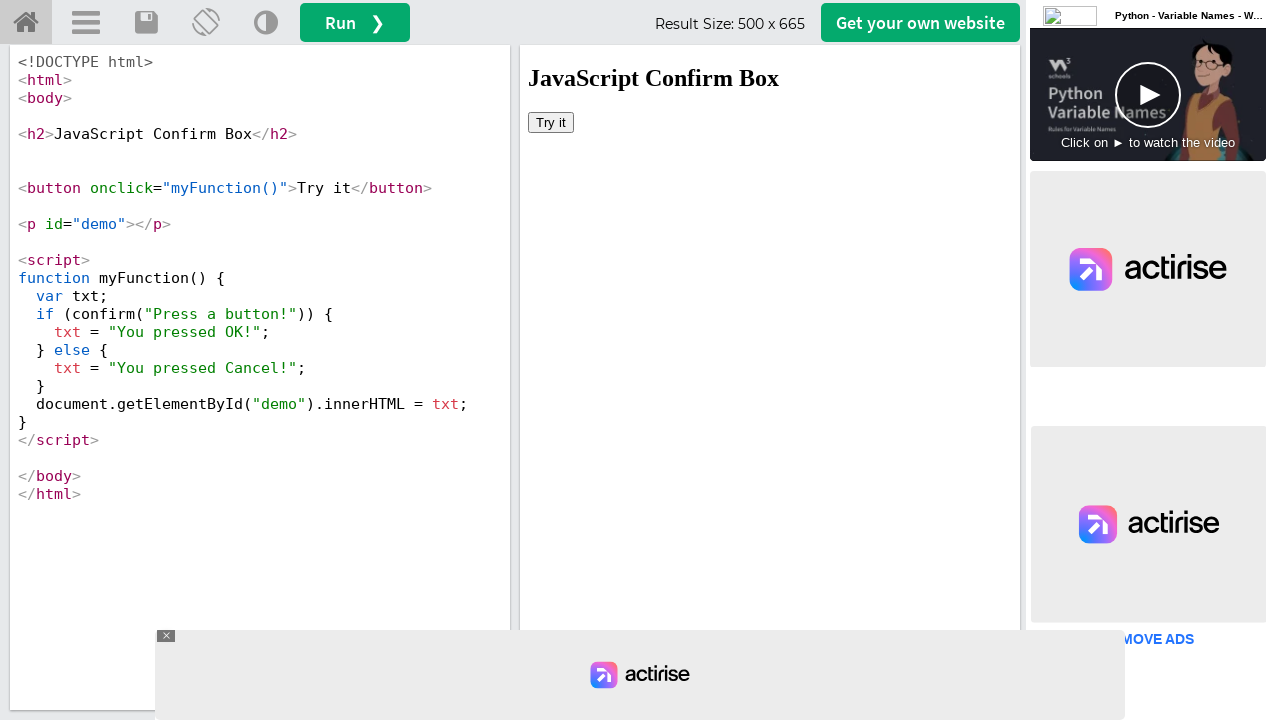

Located the iframe with id 'iframeResult'
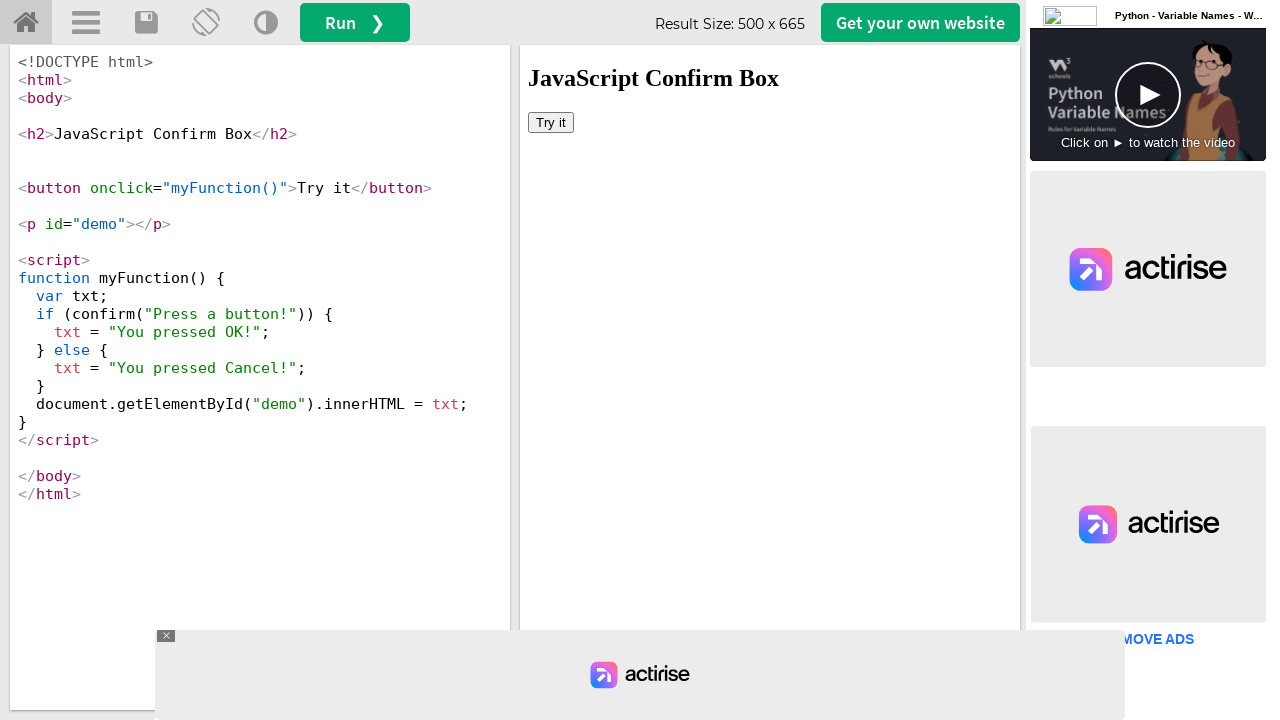

Clicked the 'Try it' button inside the iframe at (551, 122) on iframe[id='iframeResult'] >> internal:control=enter-frame >> button:has-text('Tr
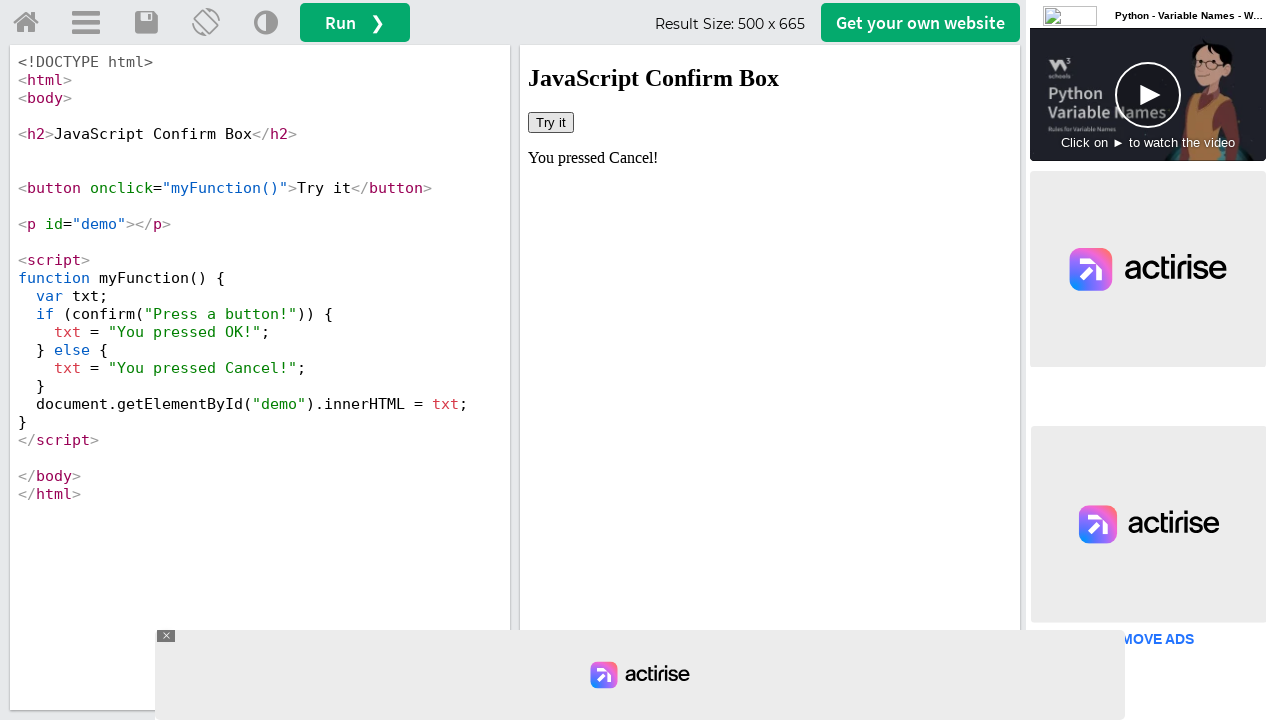

Set up dialog handler to accept confirm dialogs
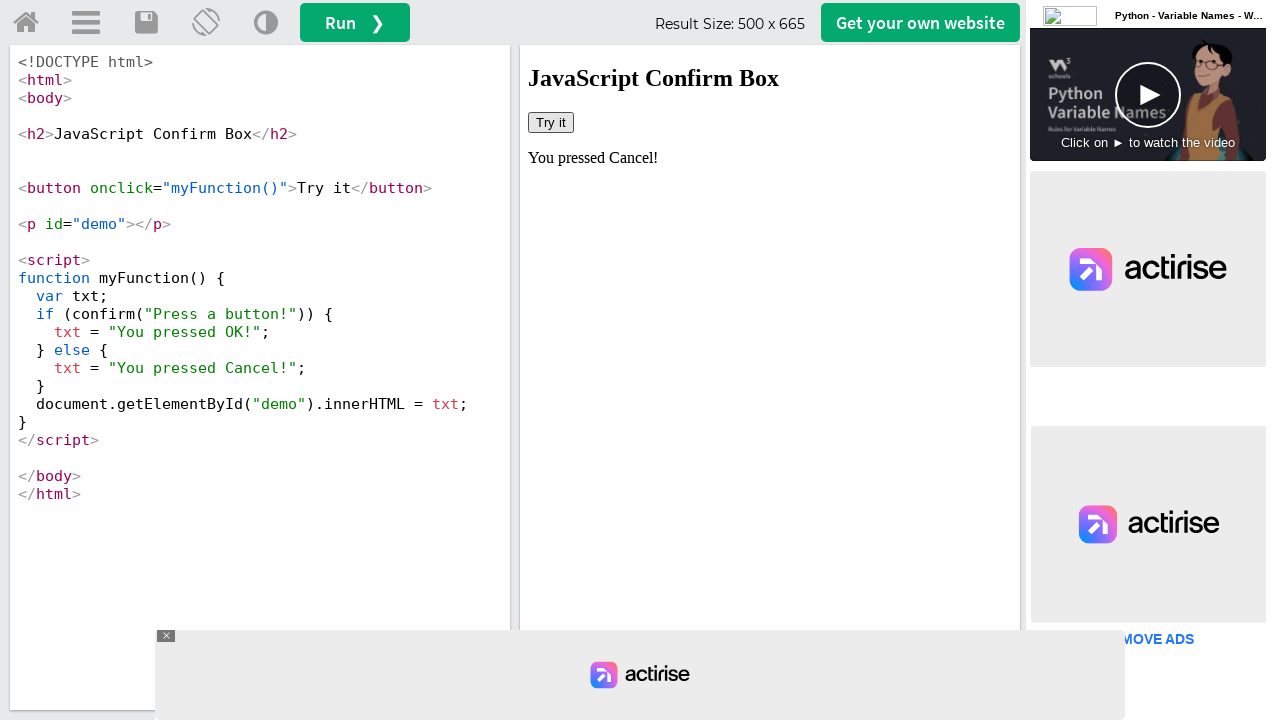

Retrieved result text from #demo element after accepting dialog
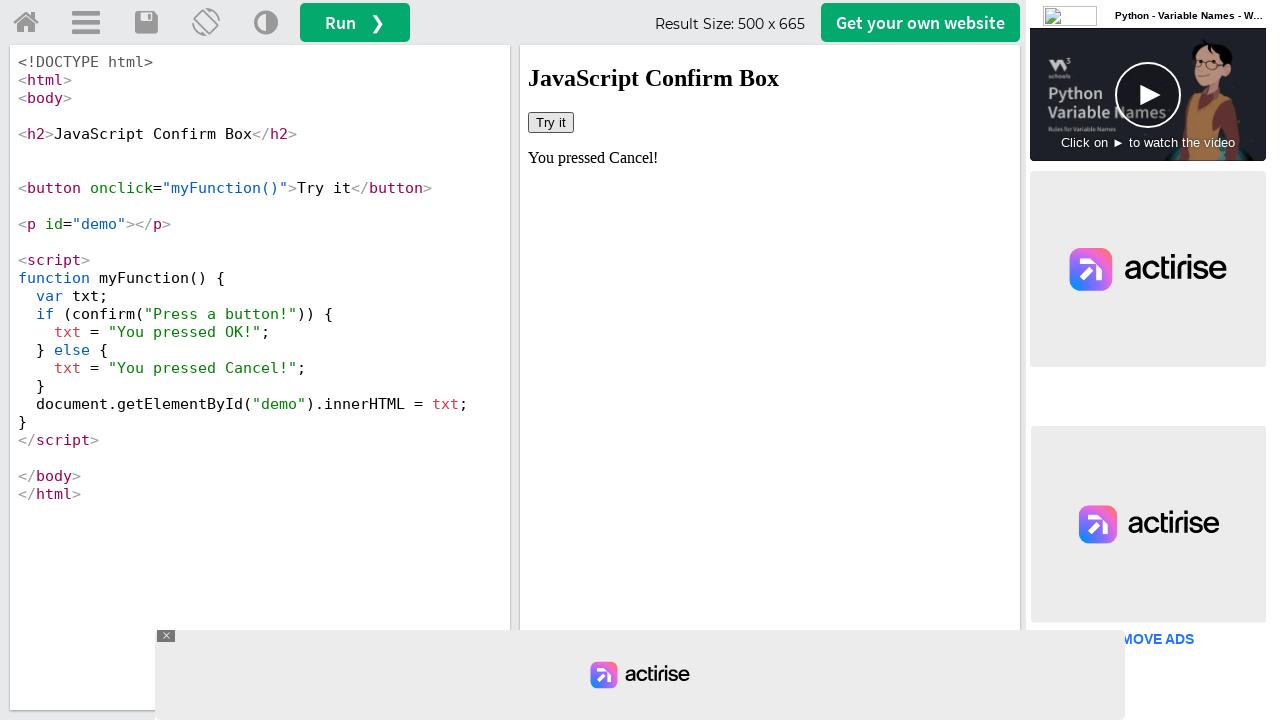

Printed result text: You pressed Cancel!
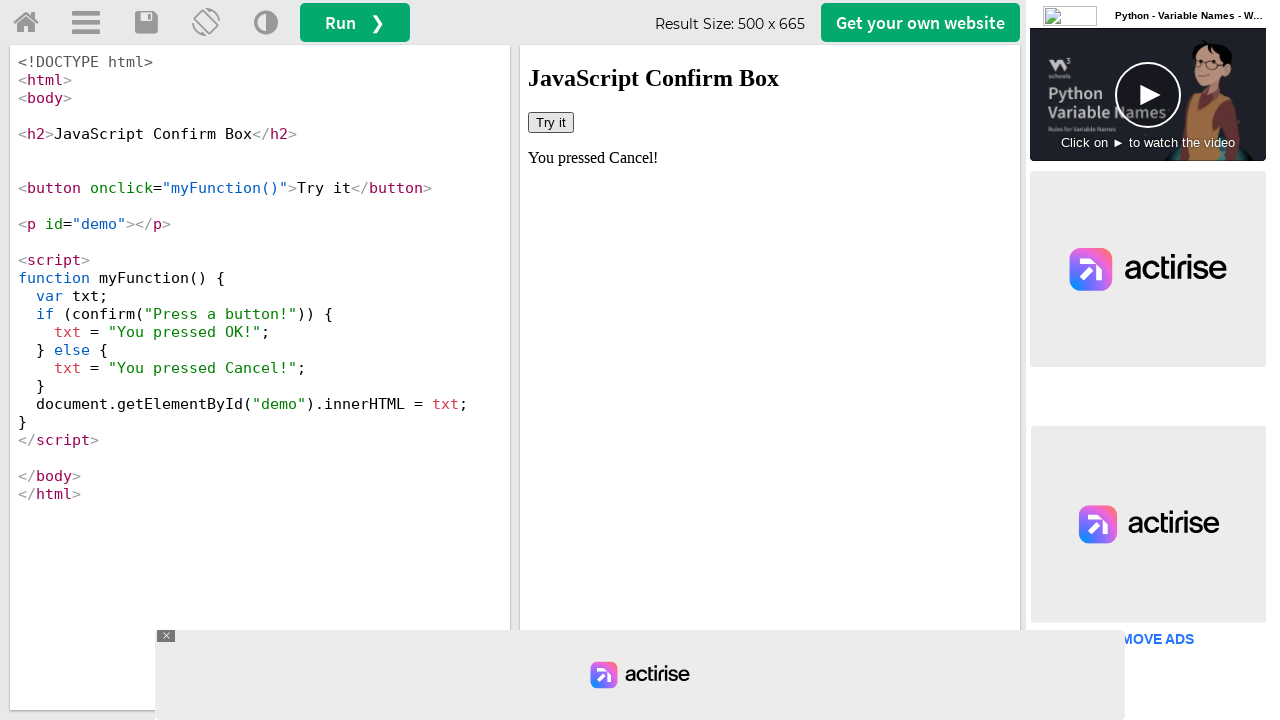

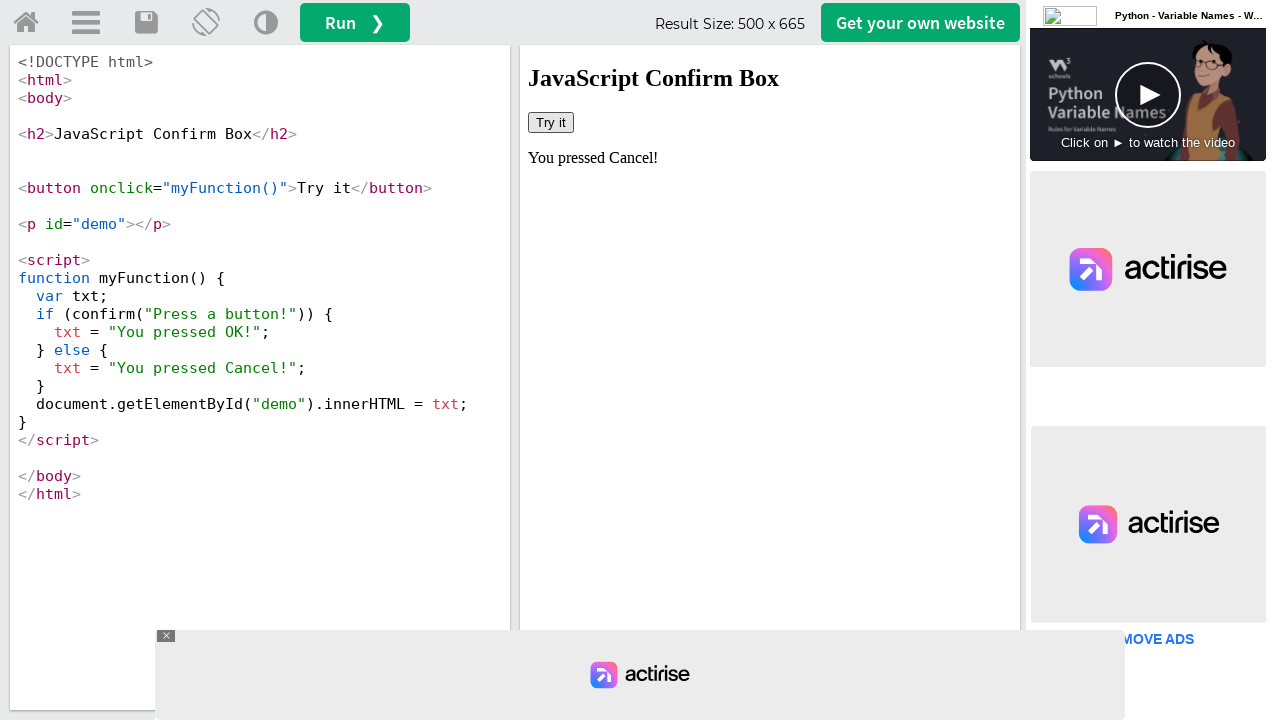